Tests the jQuery UI Accordion widget by switching to an iframe and clicking on a section to expand it, then verifying the content is displayed

Starting URL: https://jqueryui.com/accordion/

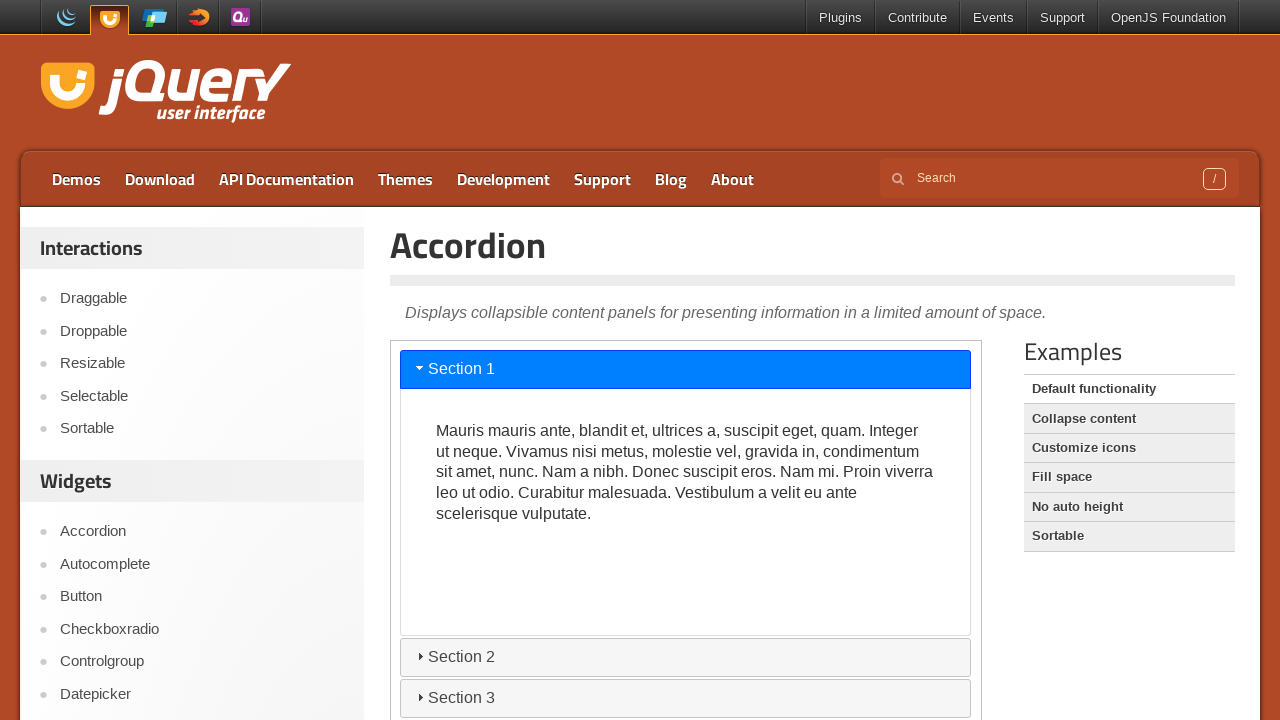

Located the iframe containing the accordion widget
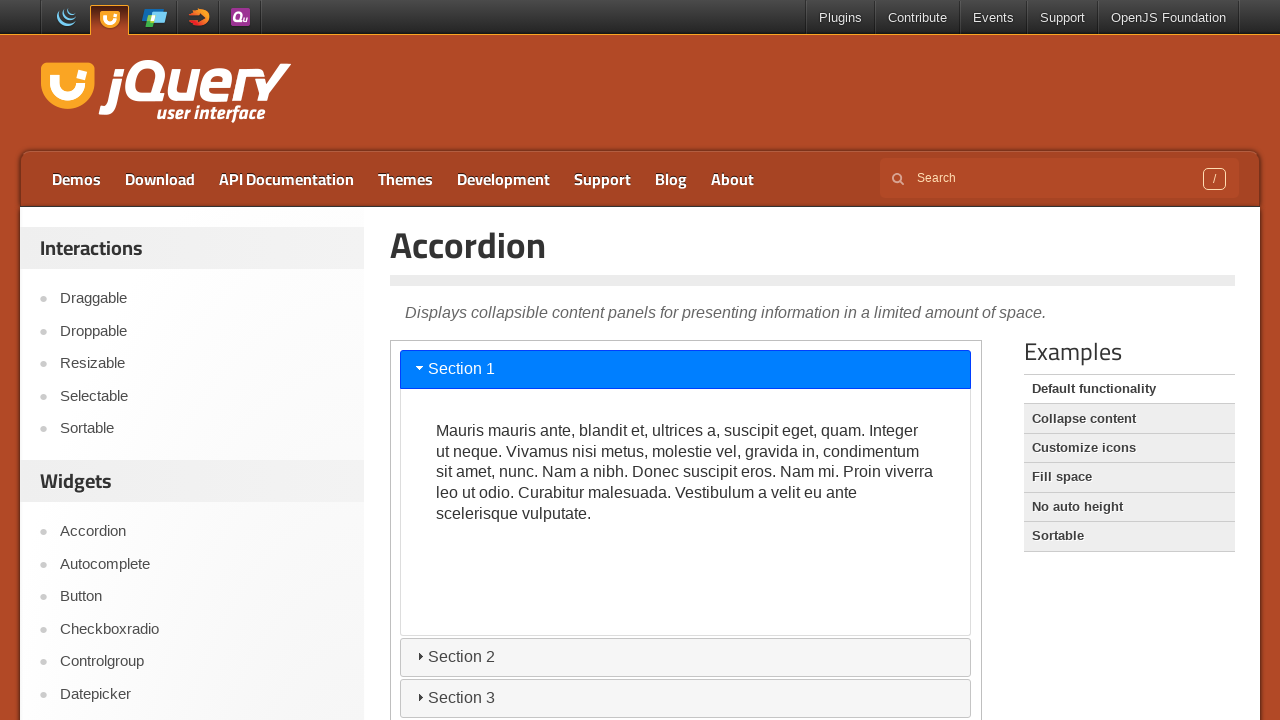

Clicked on Section 2 to expand the accordion section at (686, 657) on iframe >> nth=0 >> internal:control=enter-frame >> #ui-id-3
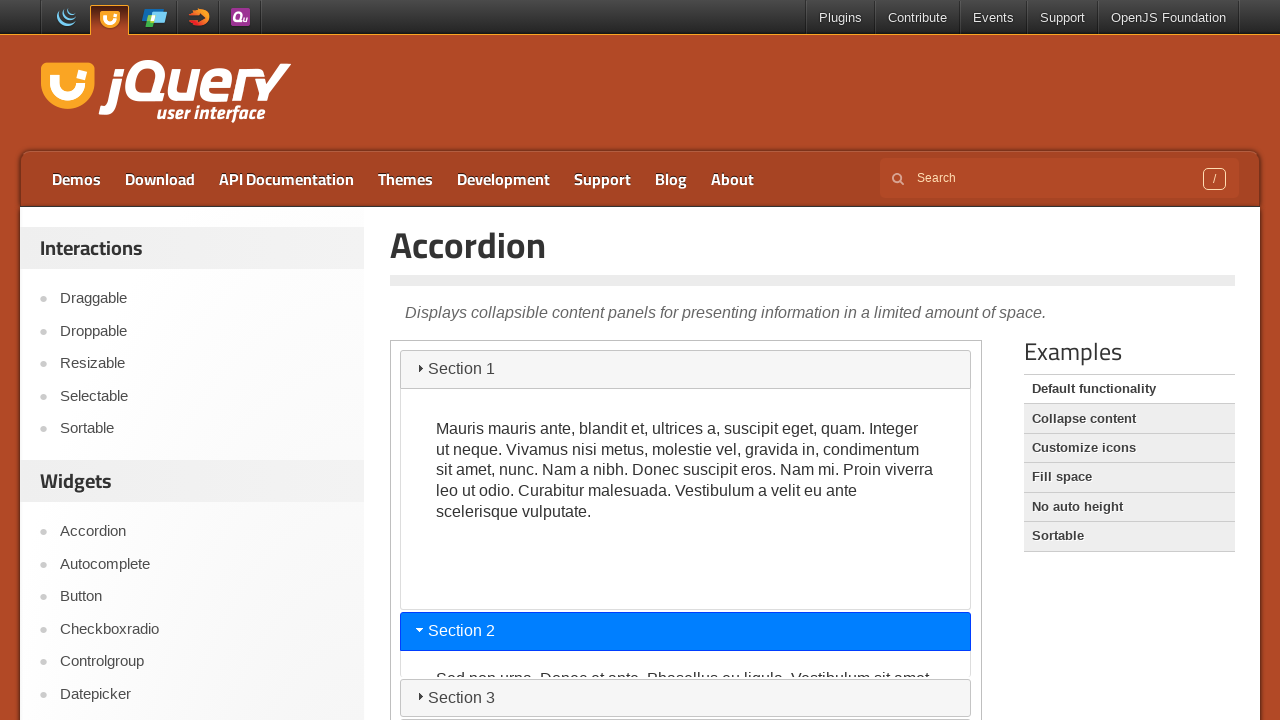

Verified that the accordion section content 'Sed non urna.' is now visible
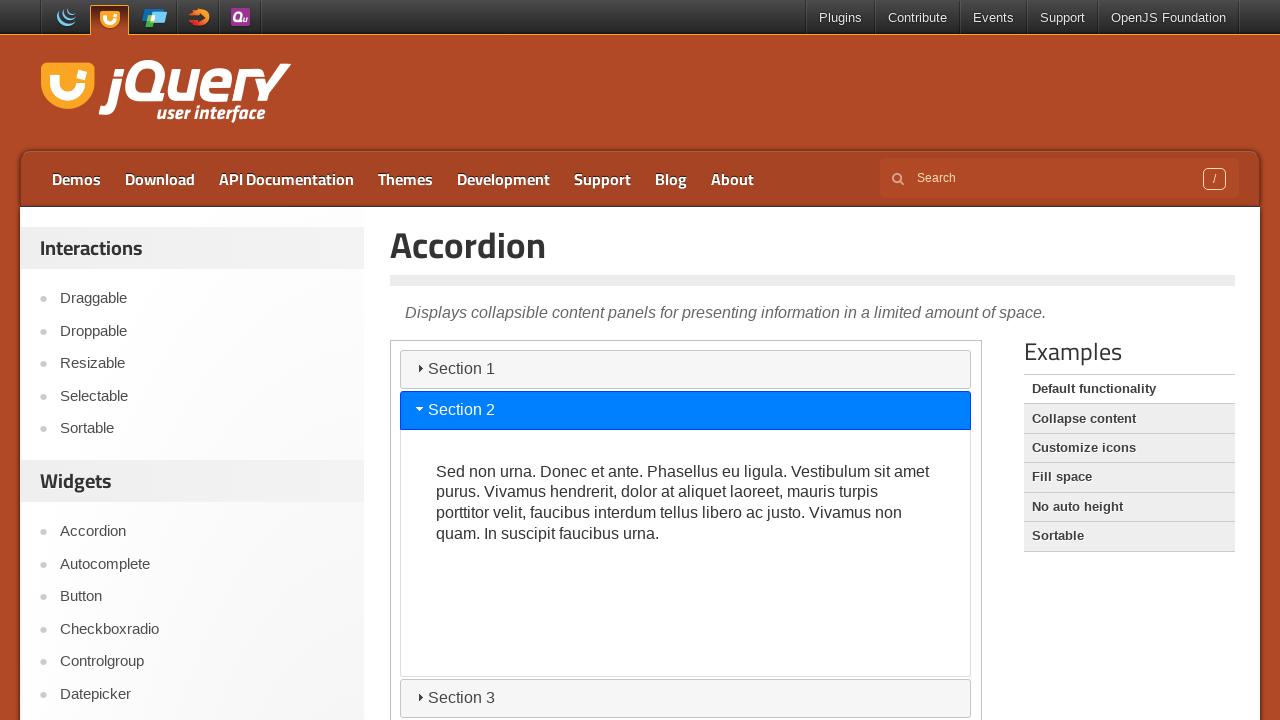

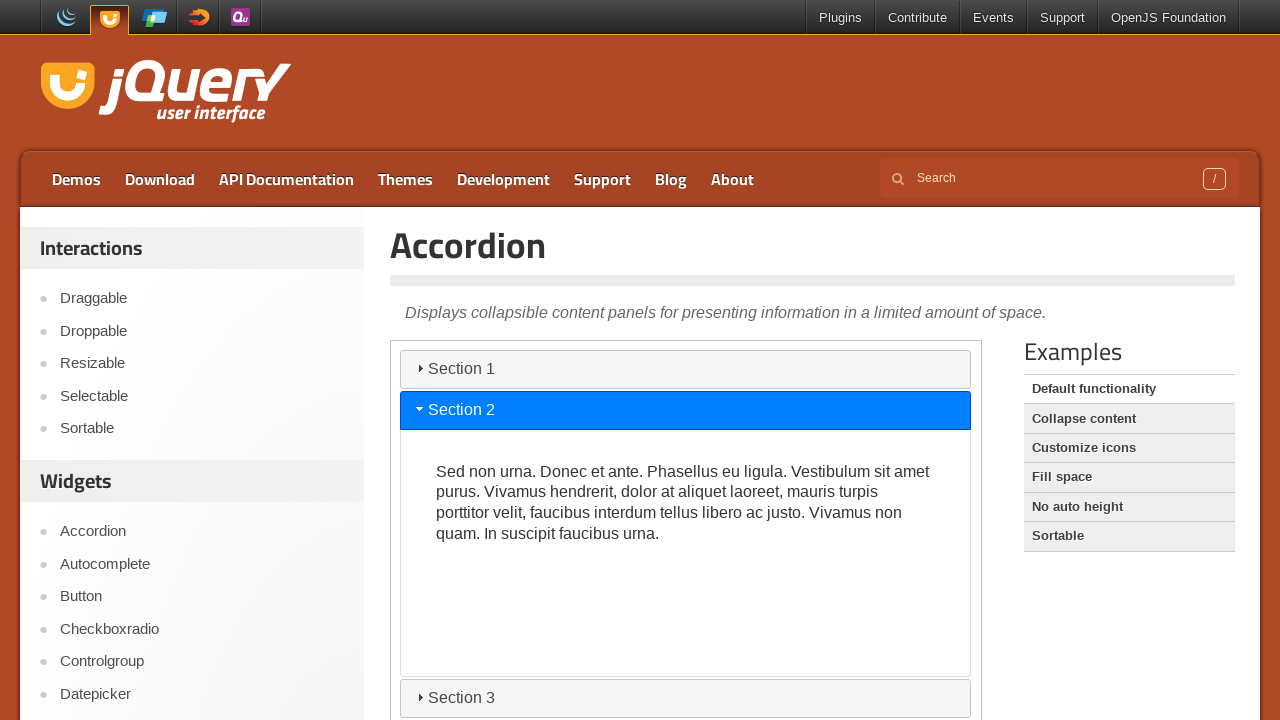